Navigates to SpiceJet website and maximizes the browser window

Starting URL: https://www.spicejet.com

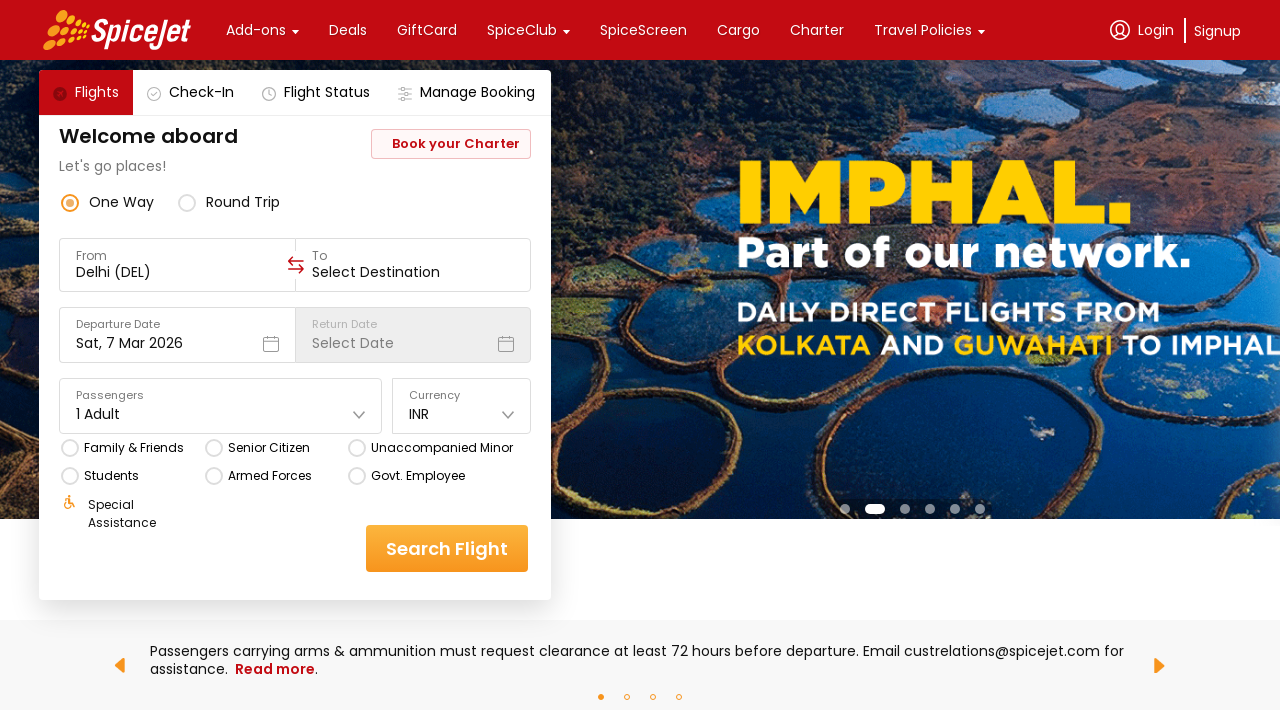

Navigated to SpiceJet website
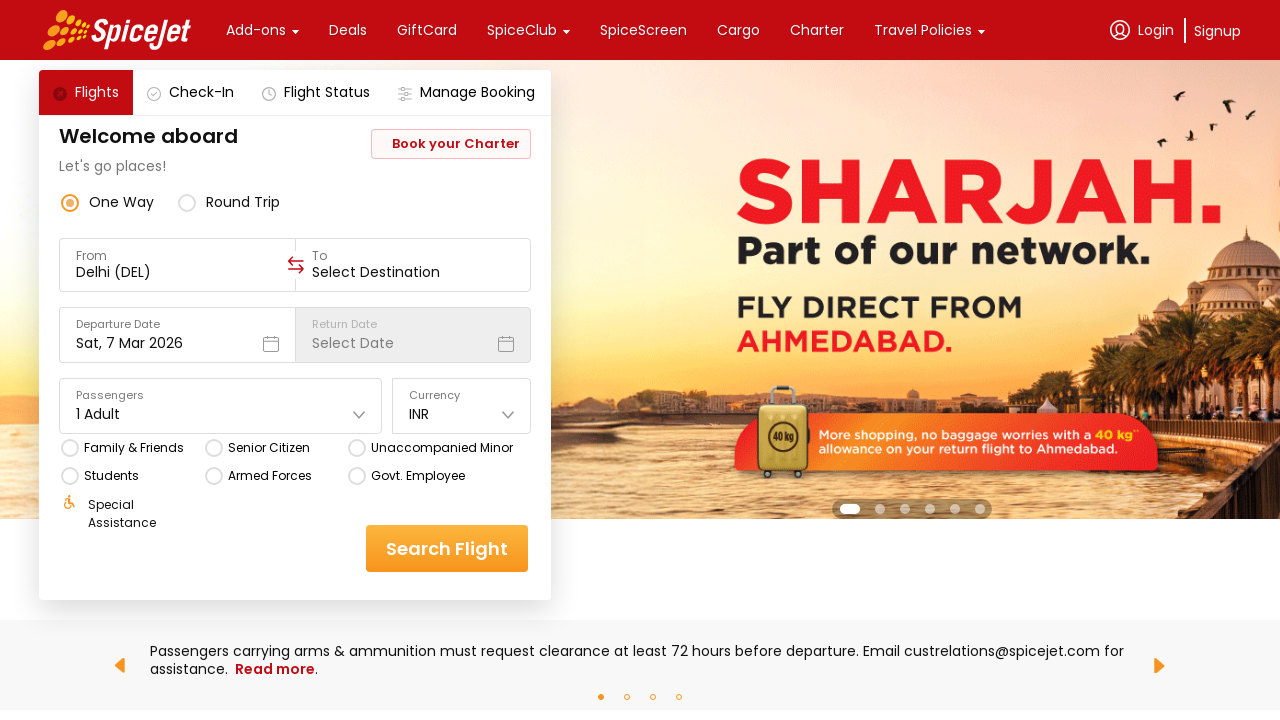

Maximized browser window to 1920x1080
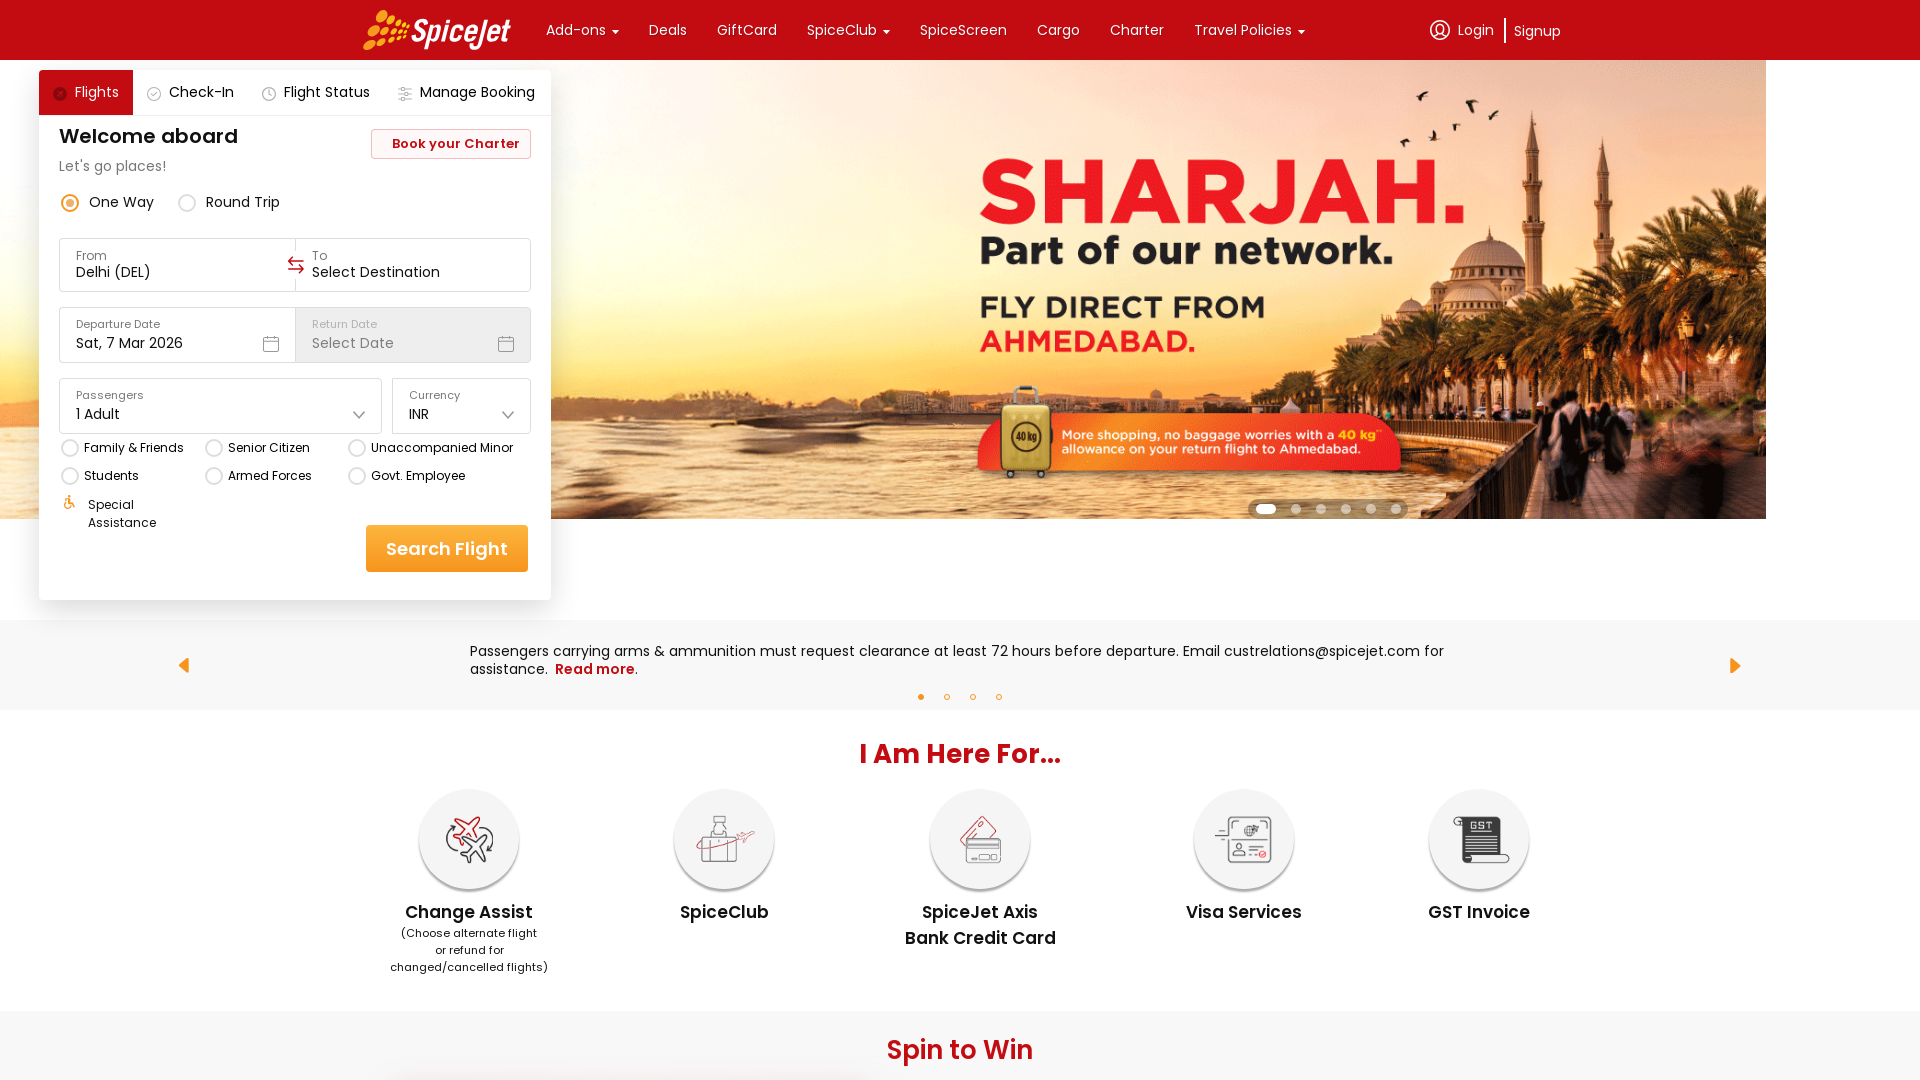

Page loaded completely
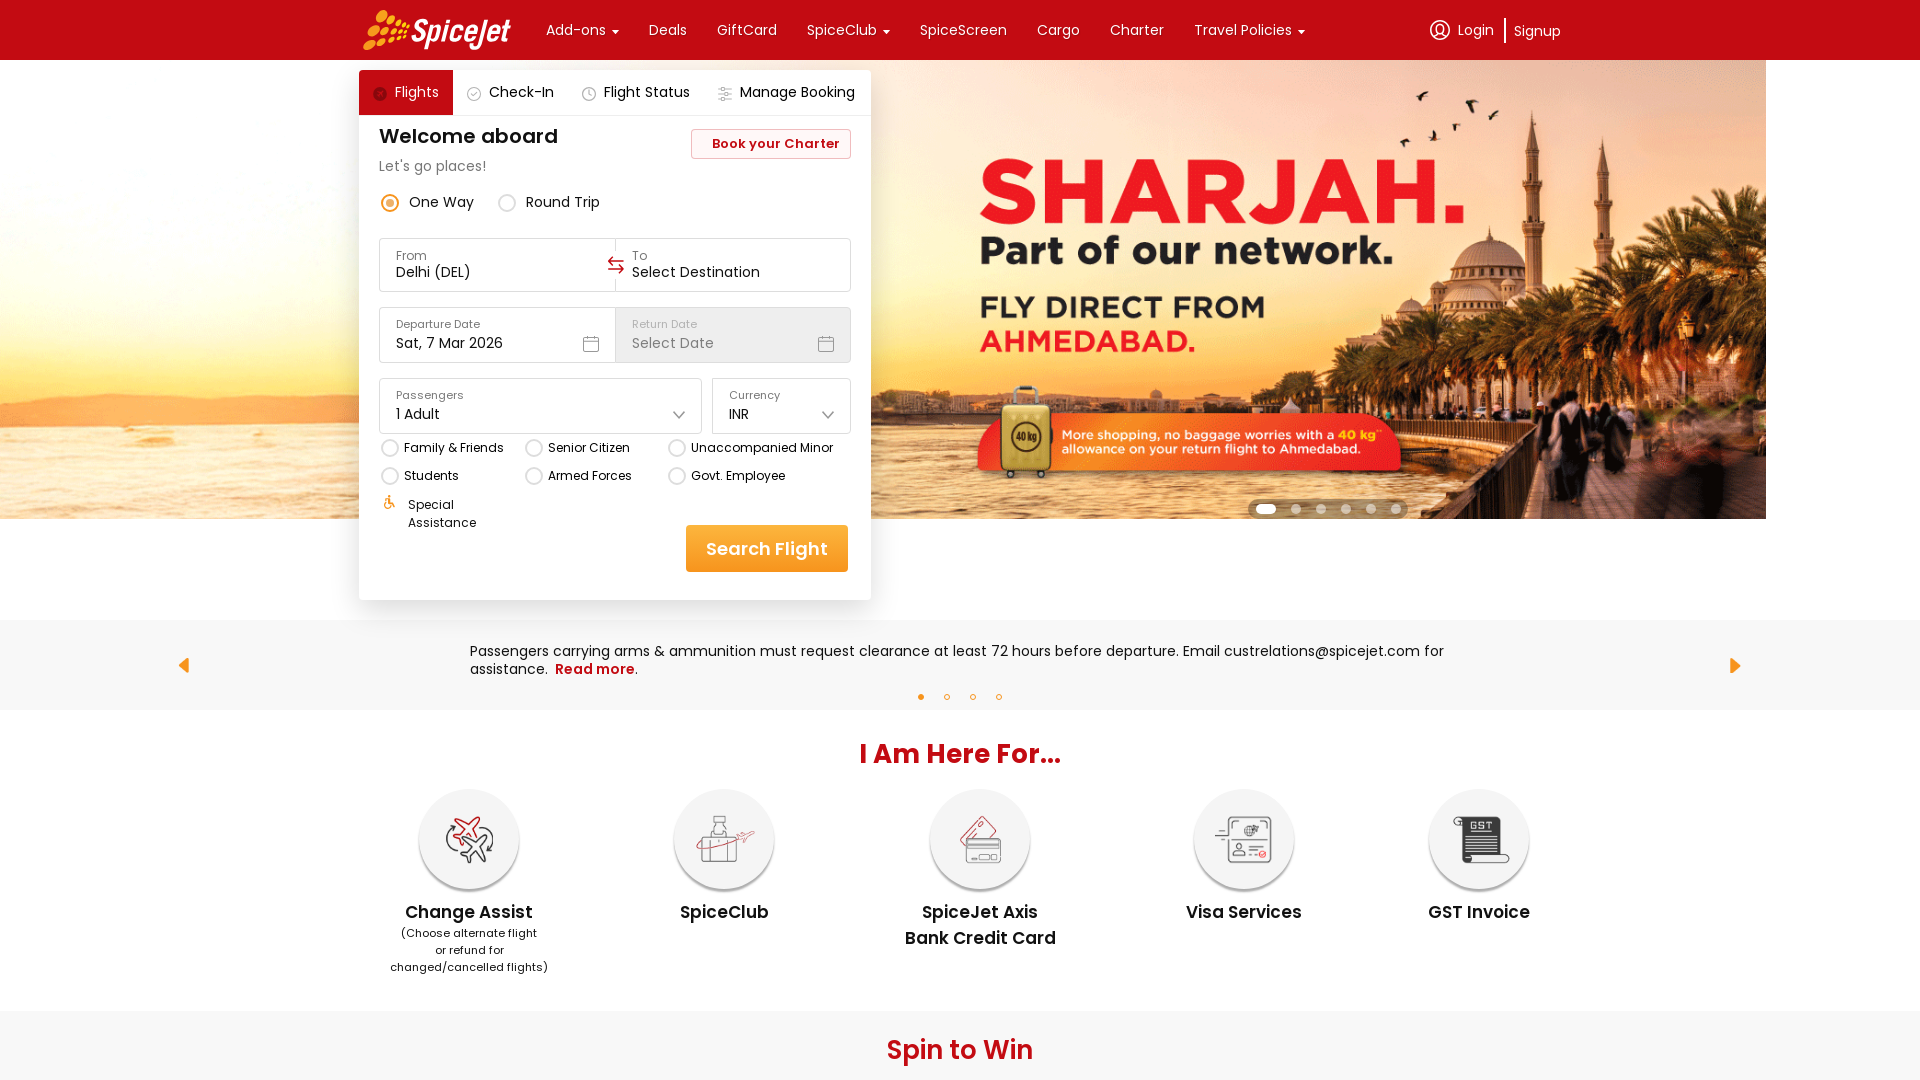

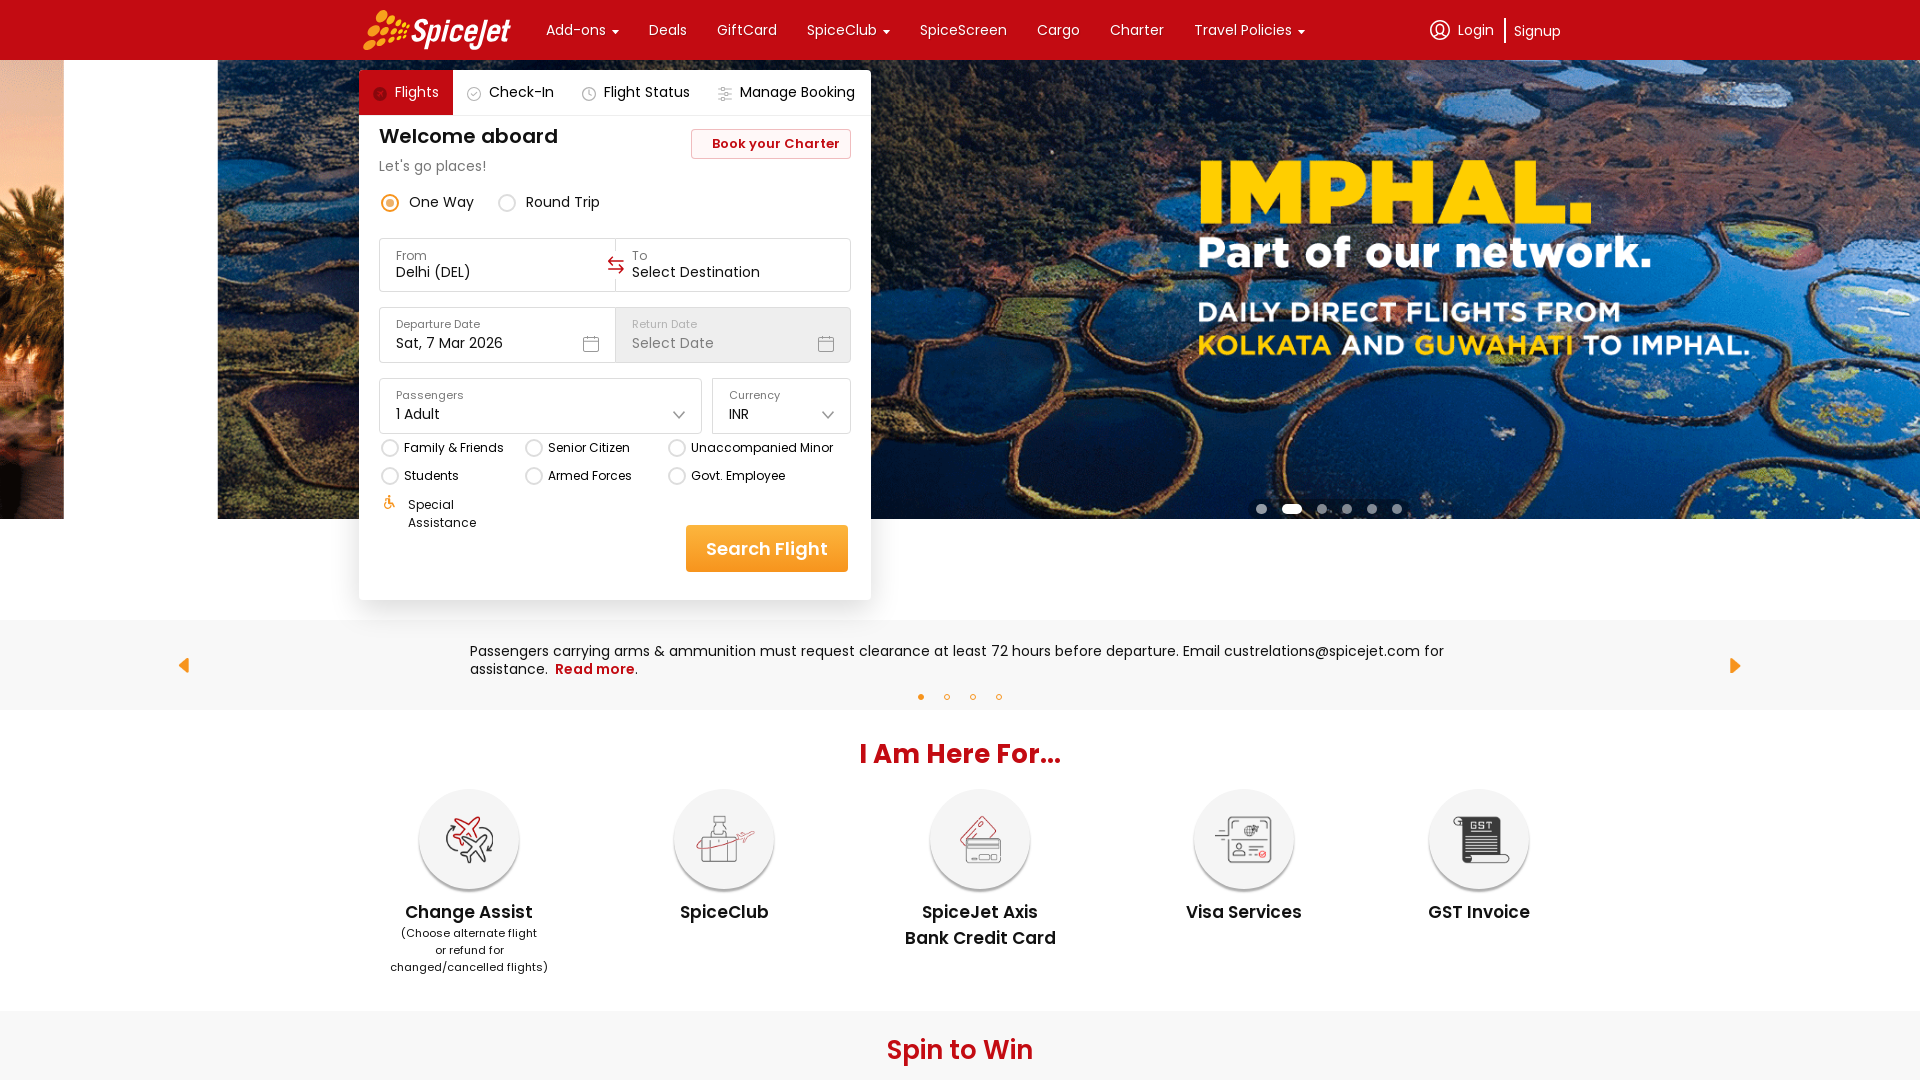